Tests registration form validation by entering an invalid email format and verifying the email validation error messages appear

Starting URL: https://alada.vn/tai-khoan/dang-ky.html

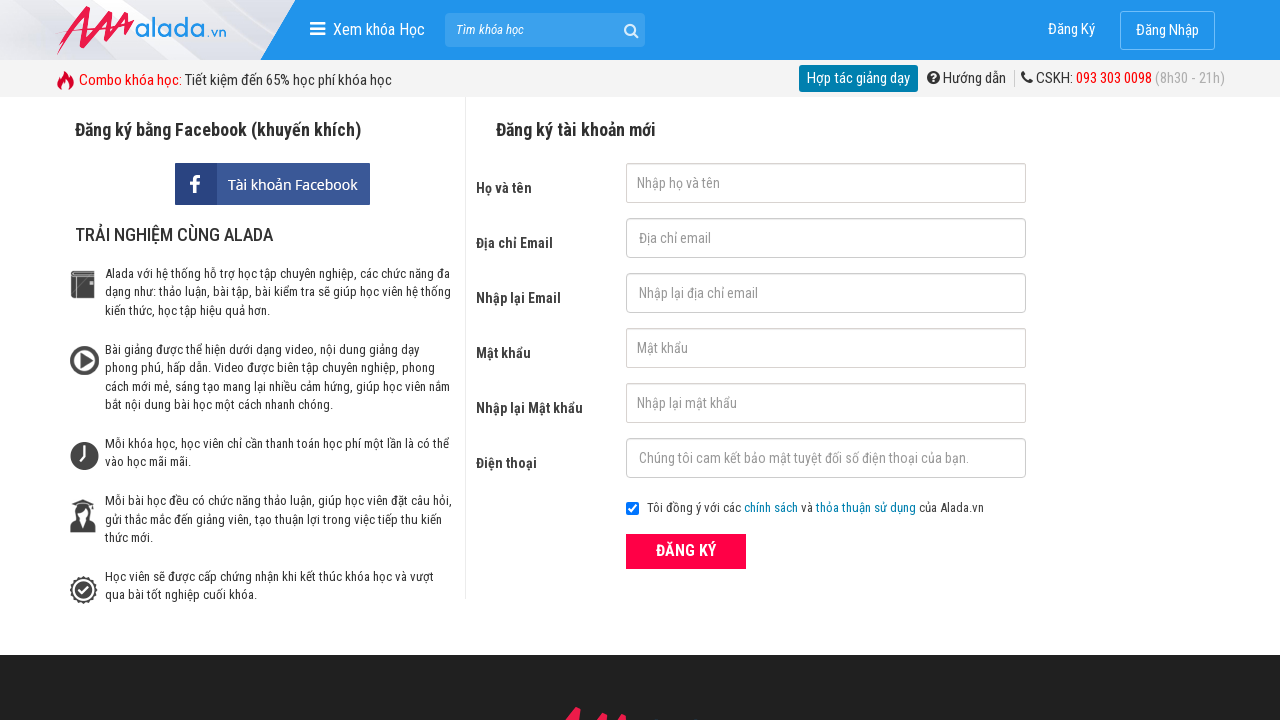

Cleared first name field on input#txtFirstname
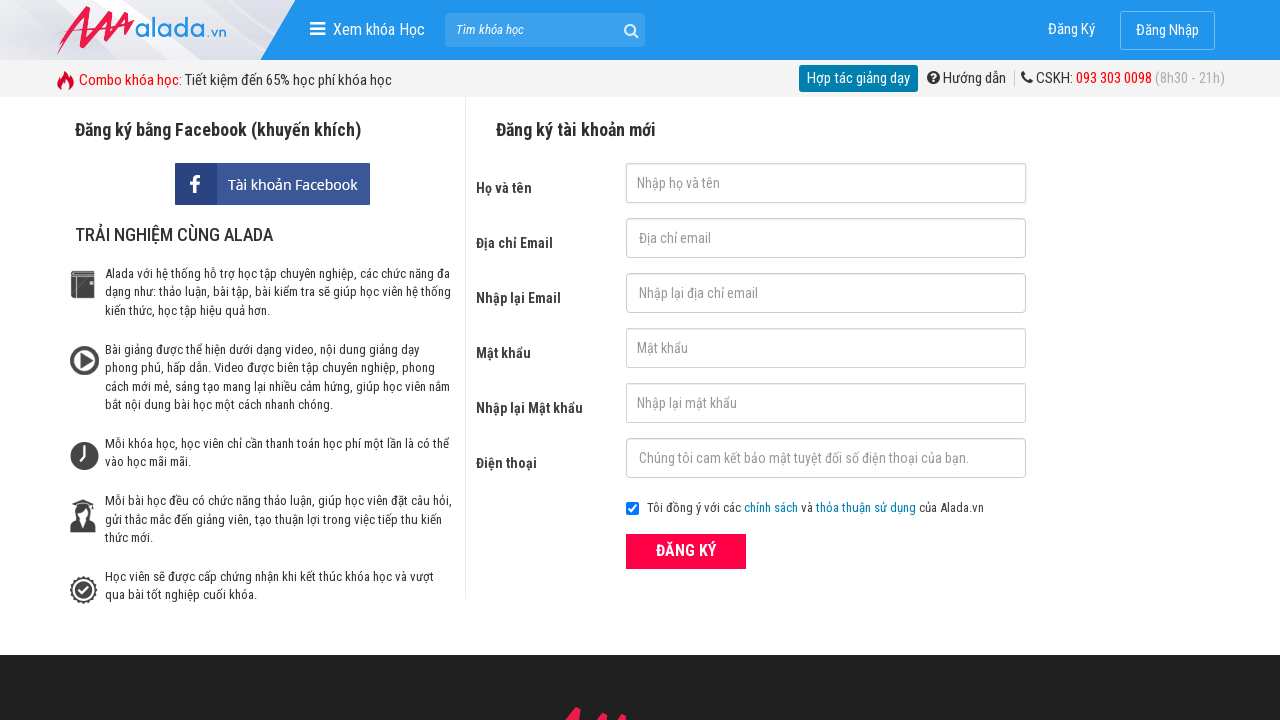

Cleared email field on input#txtEmail
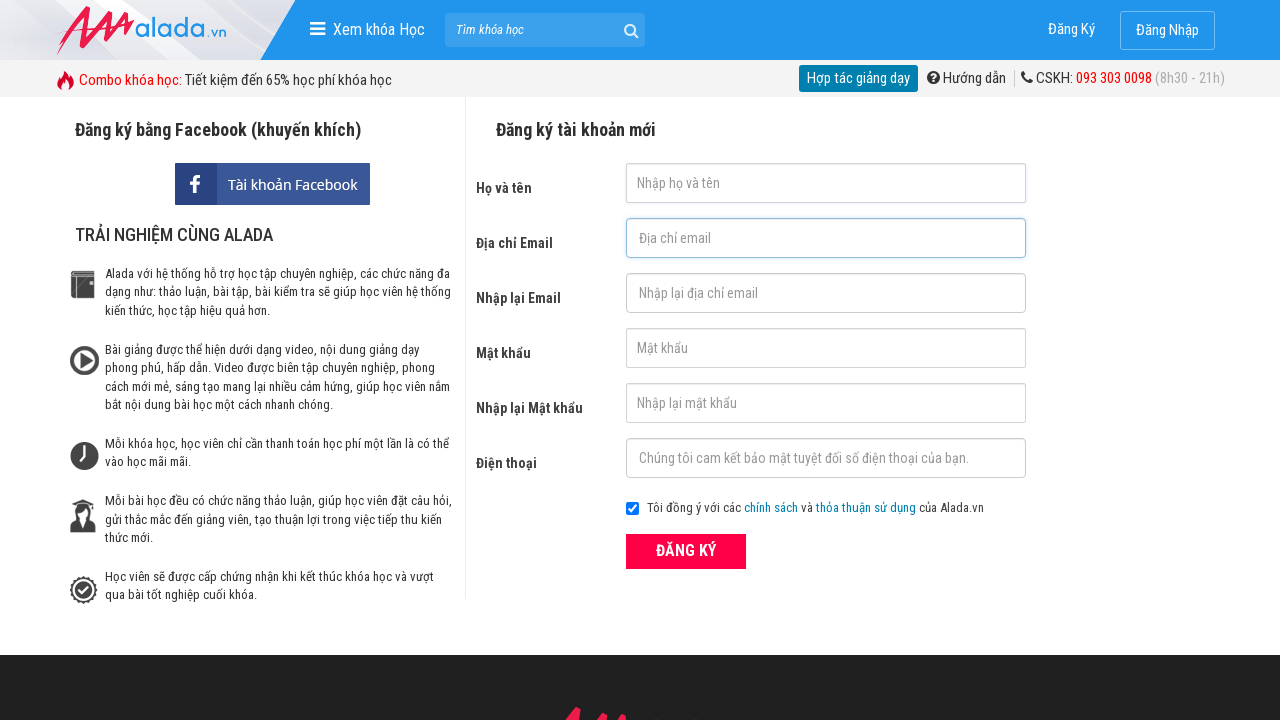

Cleared confirm email field on input#txtCEmail
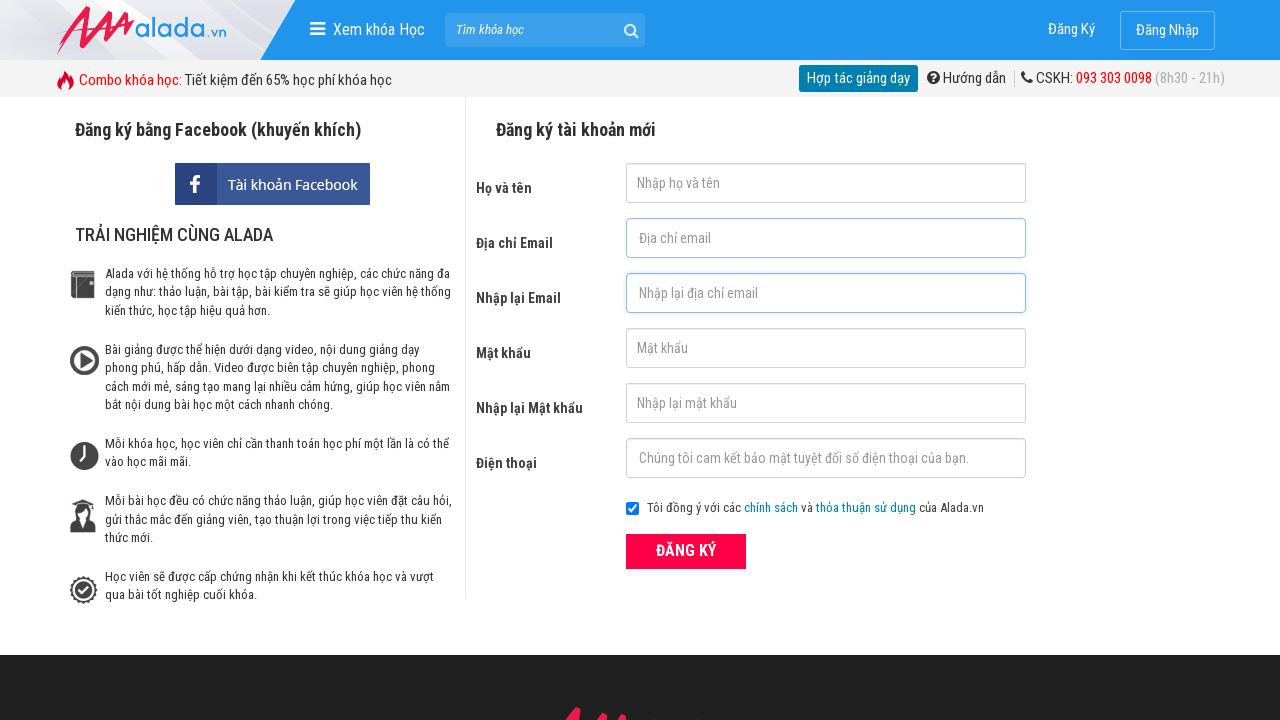

Cleared password field on input#txtPassword
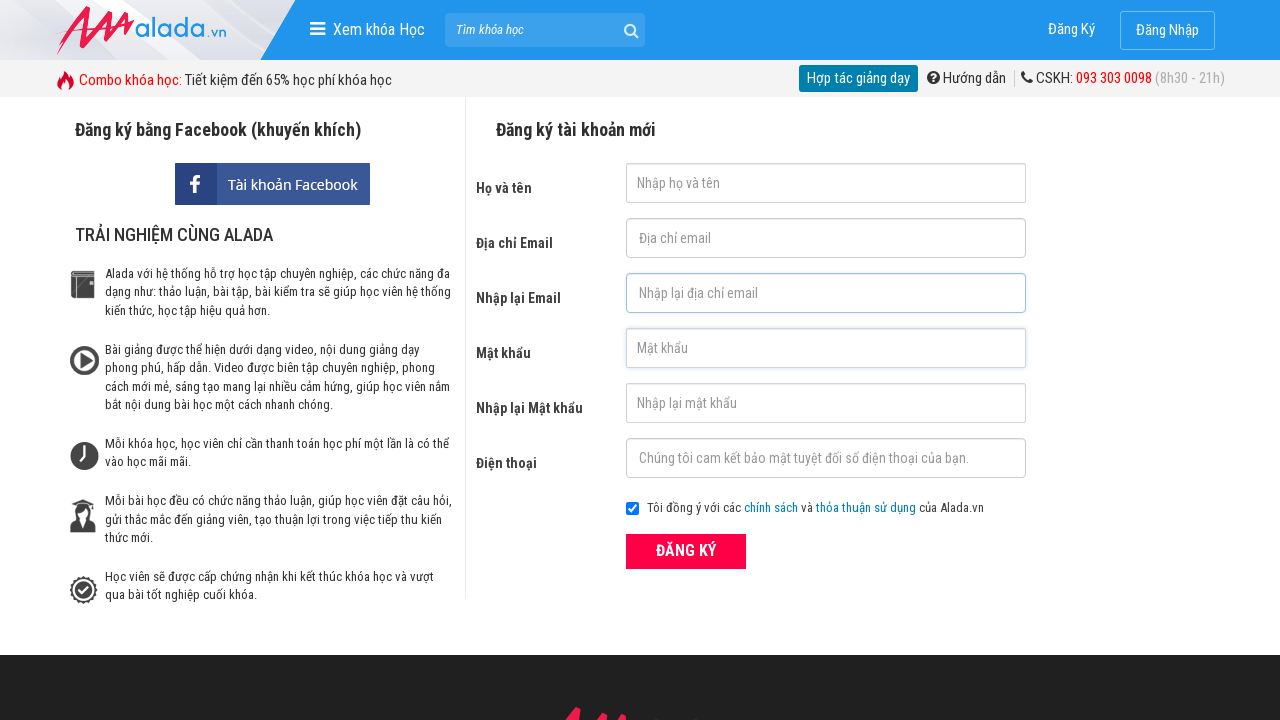

Cleared confirm password field on input#txtCPassword
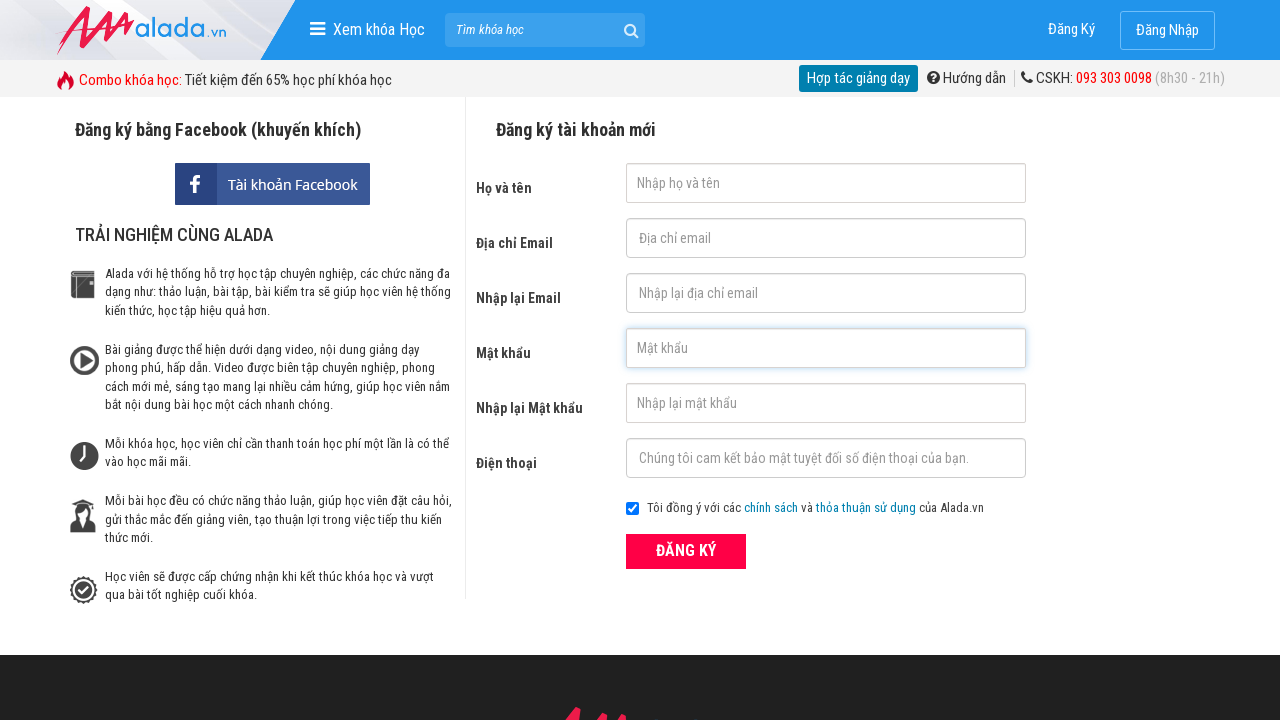

Cleared phone field on input#txtPhone
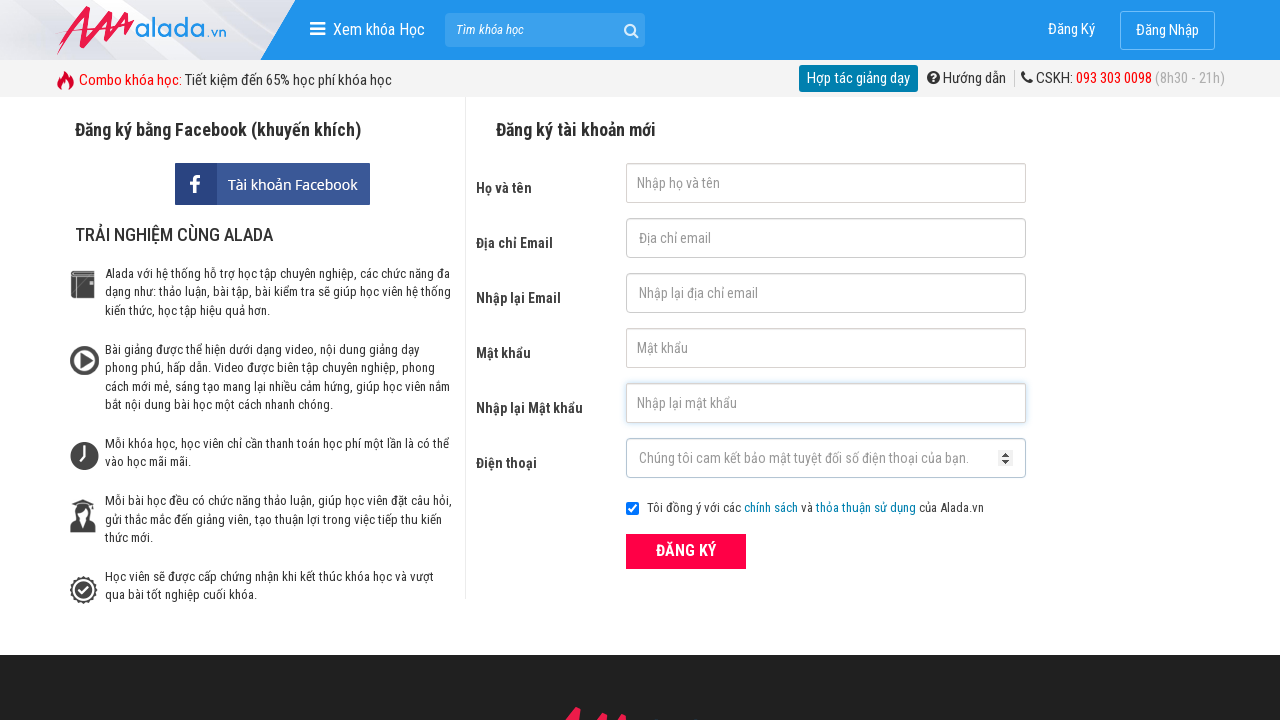

Entered first name 'Nguyen Van Test' on input#txtFirstname
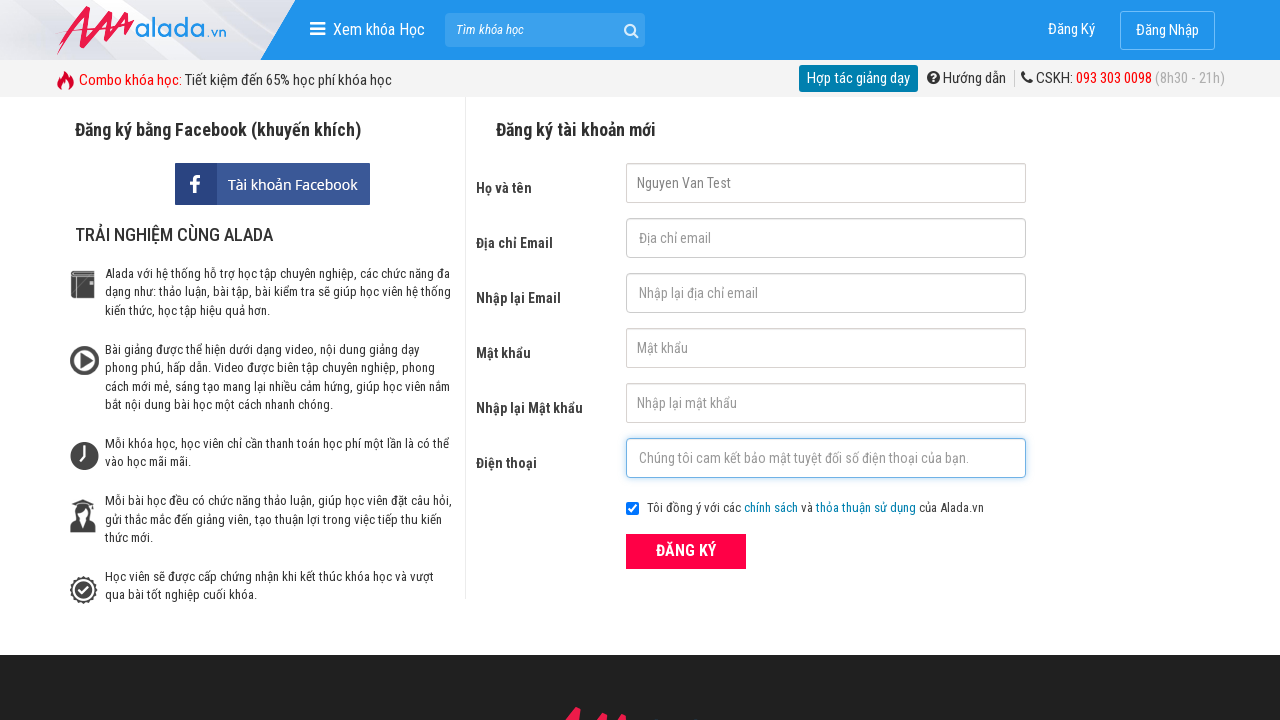

Entered invalid email format 'abc123' in email field on input#txtEmail
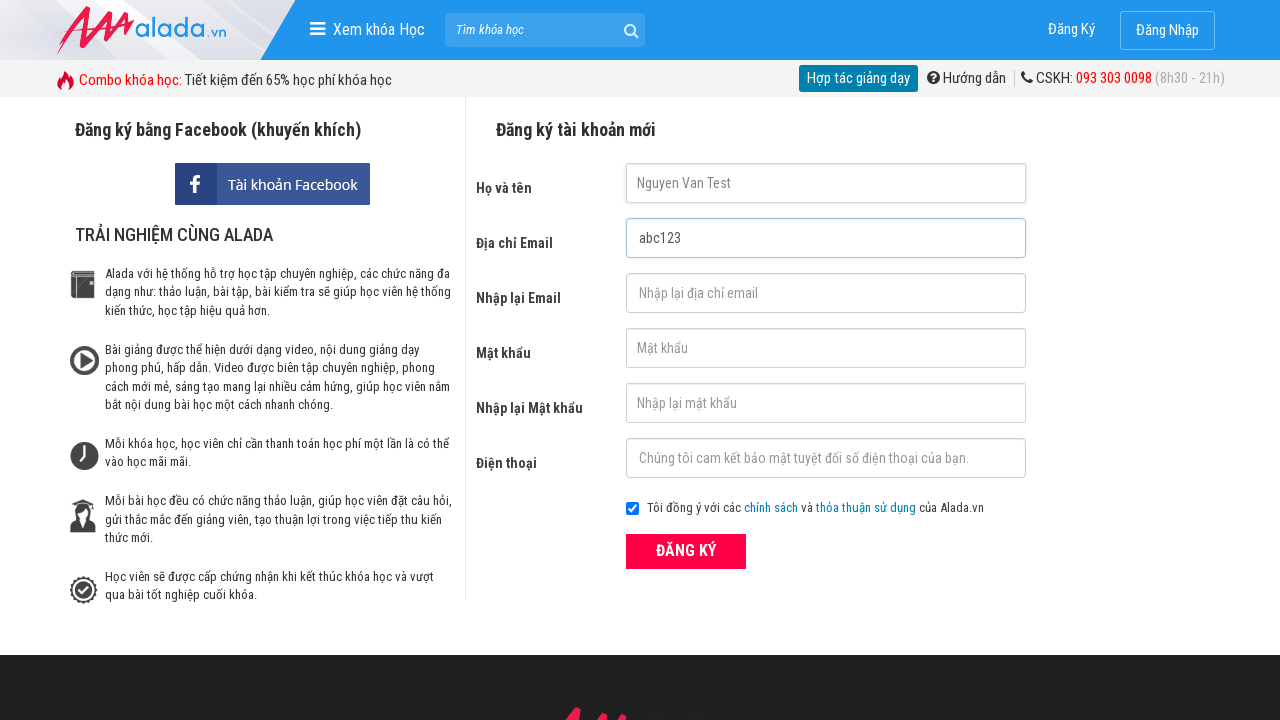

Entered invalid email format 'abc123' in confirm email field on input#txtCEmail
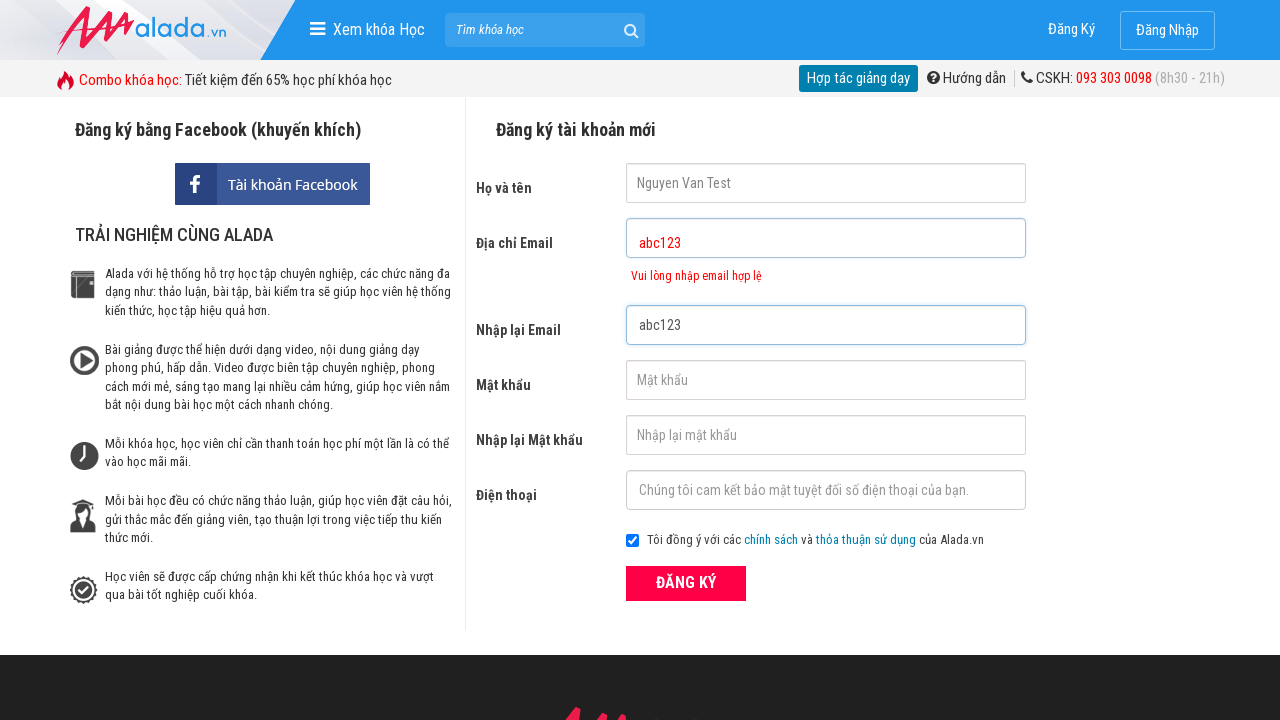

Entered password 'Abc@123' on input#txtPassword
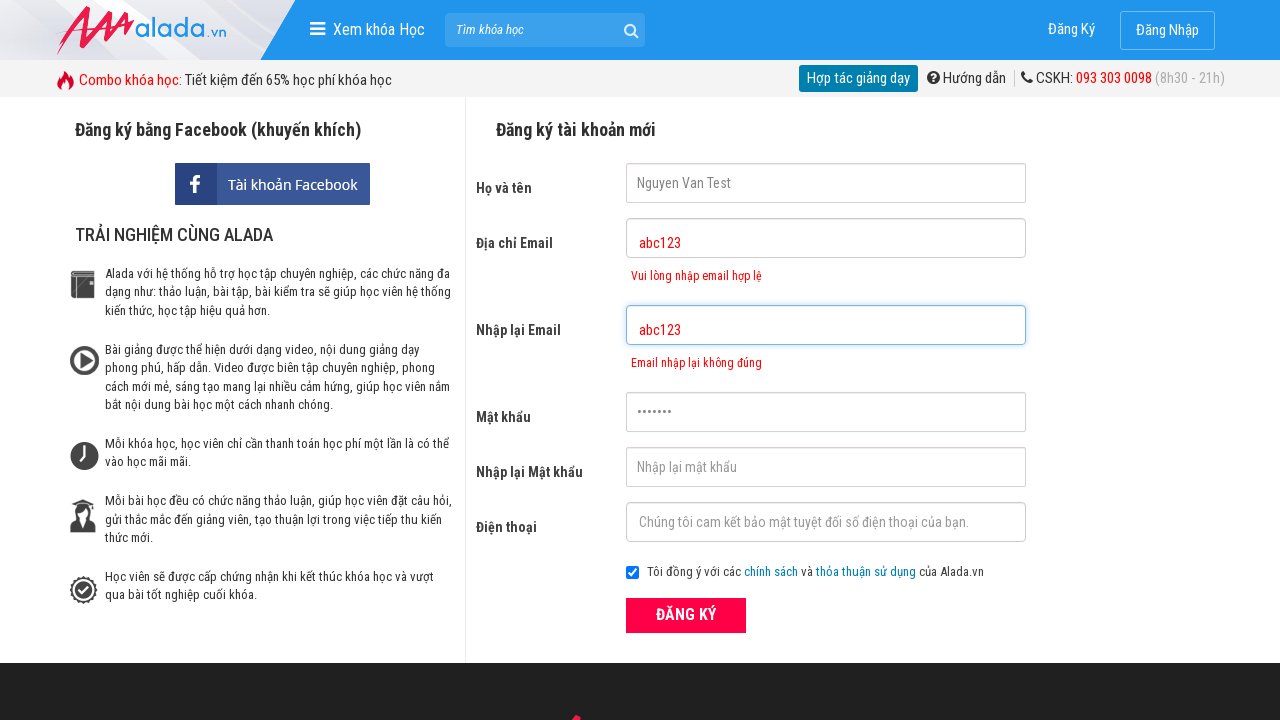

Entered confirm password 'Abc@123' on input#txtCPassword
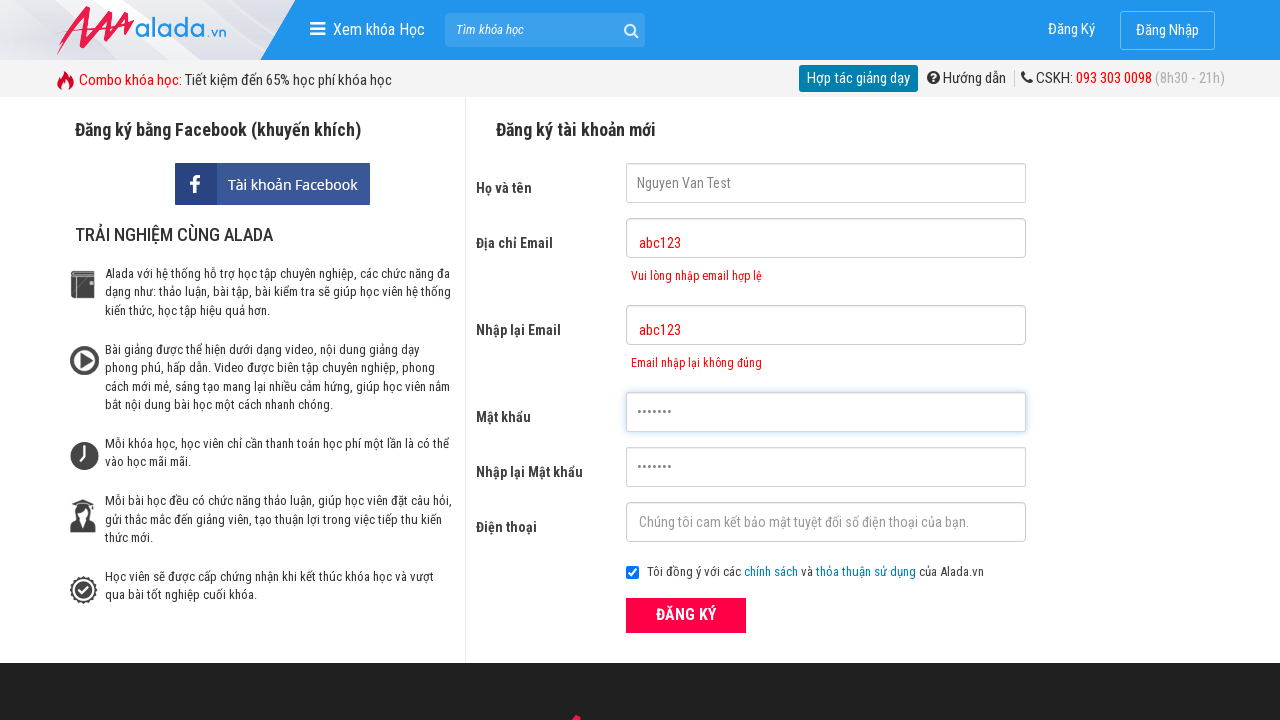

Entered phone number '0987654321' on input#txtPhone
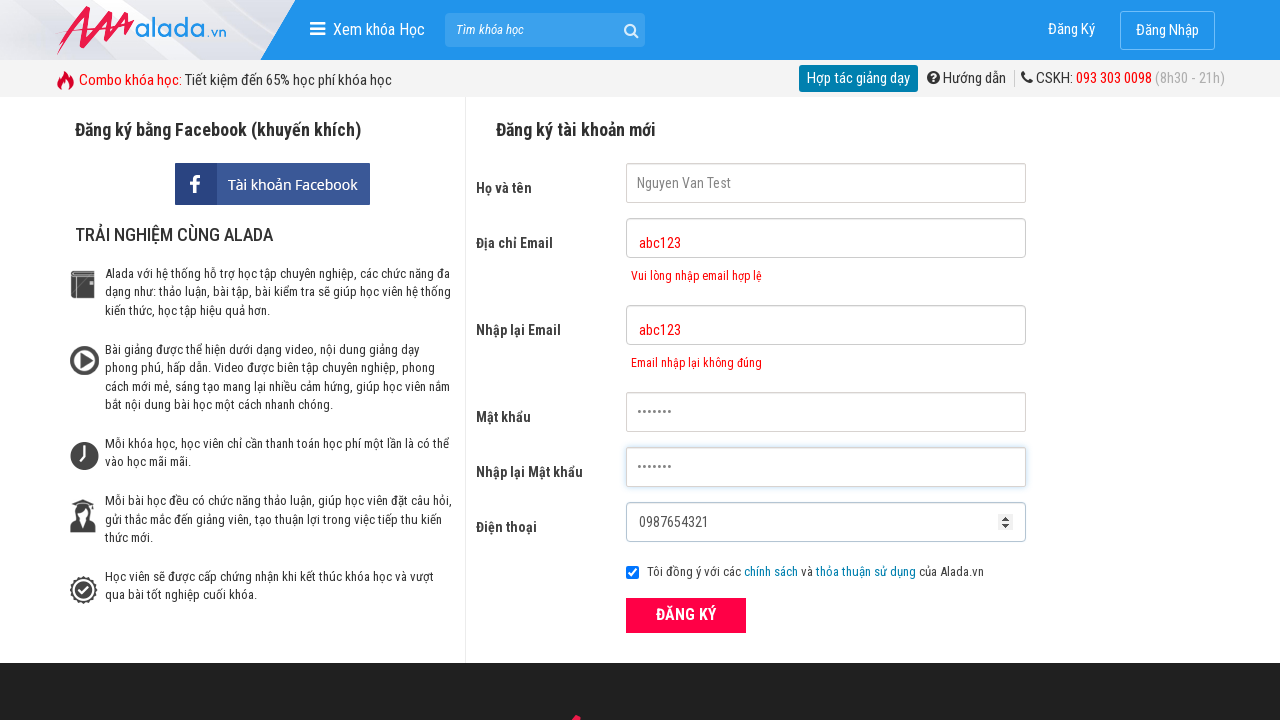

Clicked submit button to attempt registration at (686, 615) on button[type='submit']
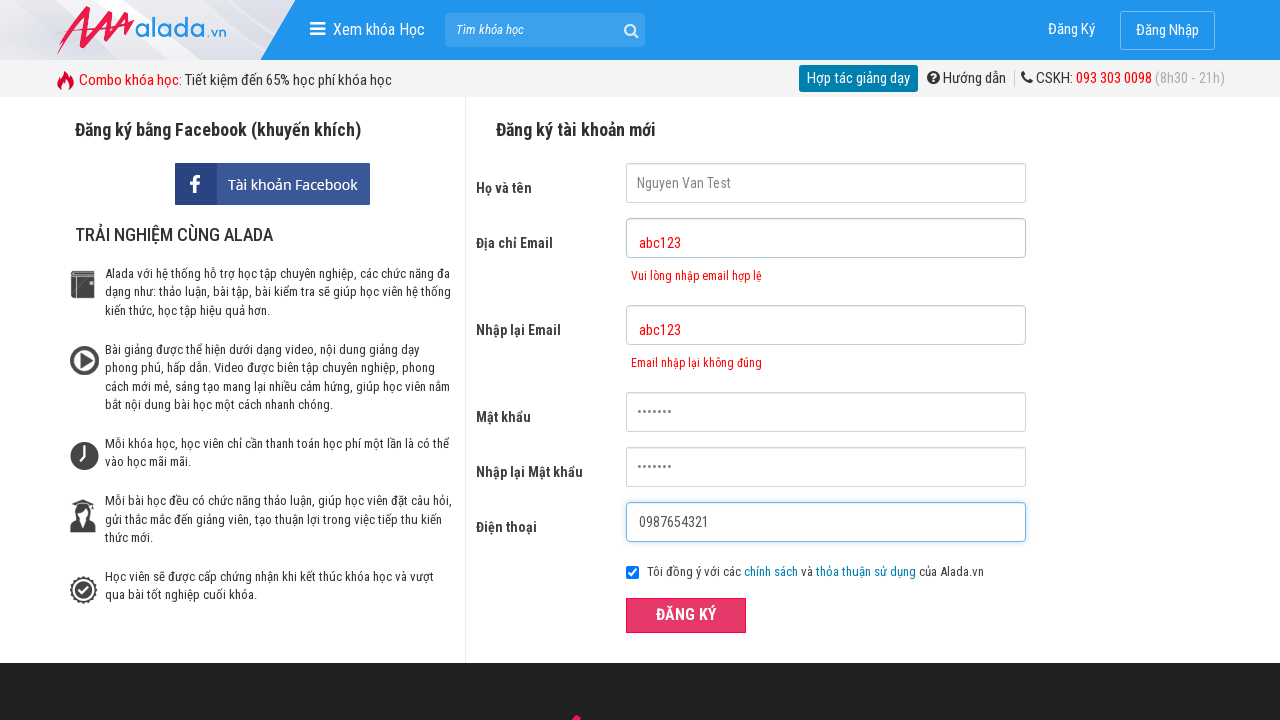

Email validation error message appeared for email field
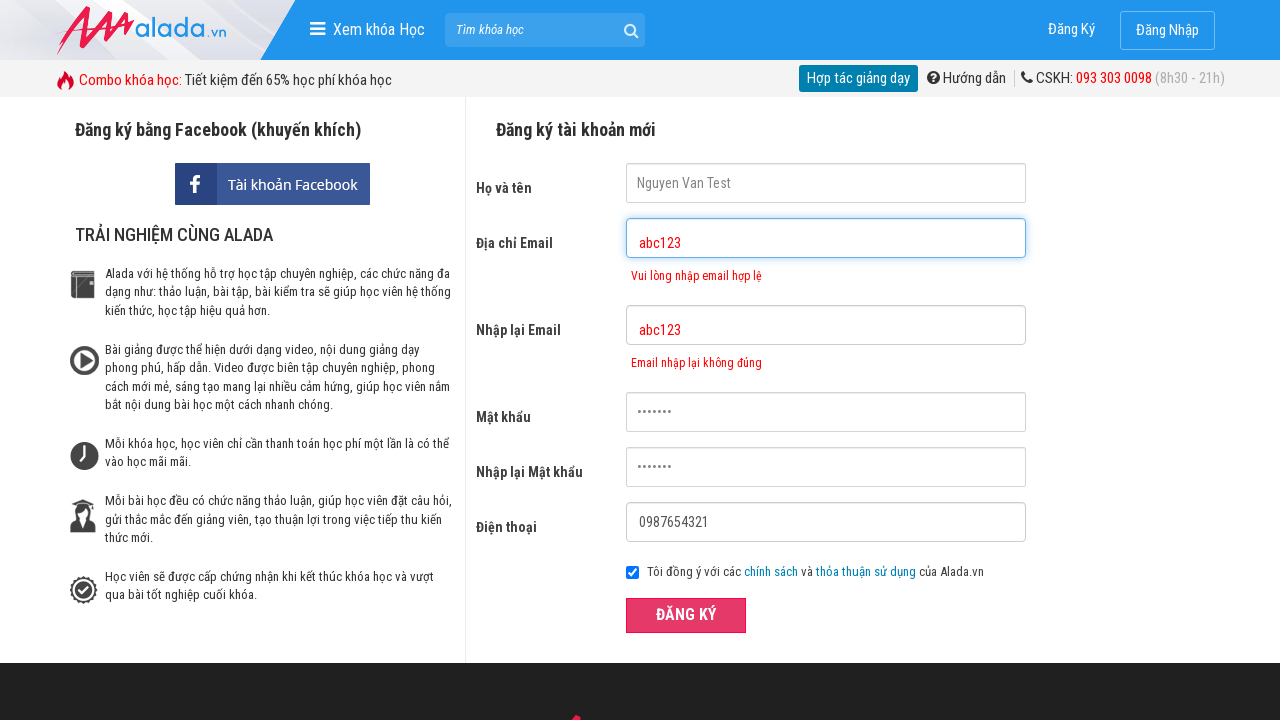

Email validation error message appeared for confirm email field
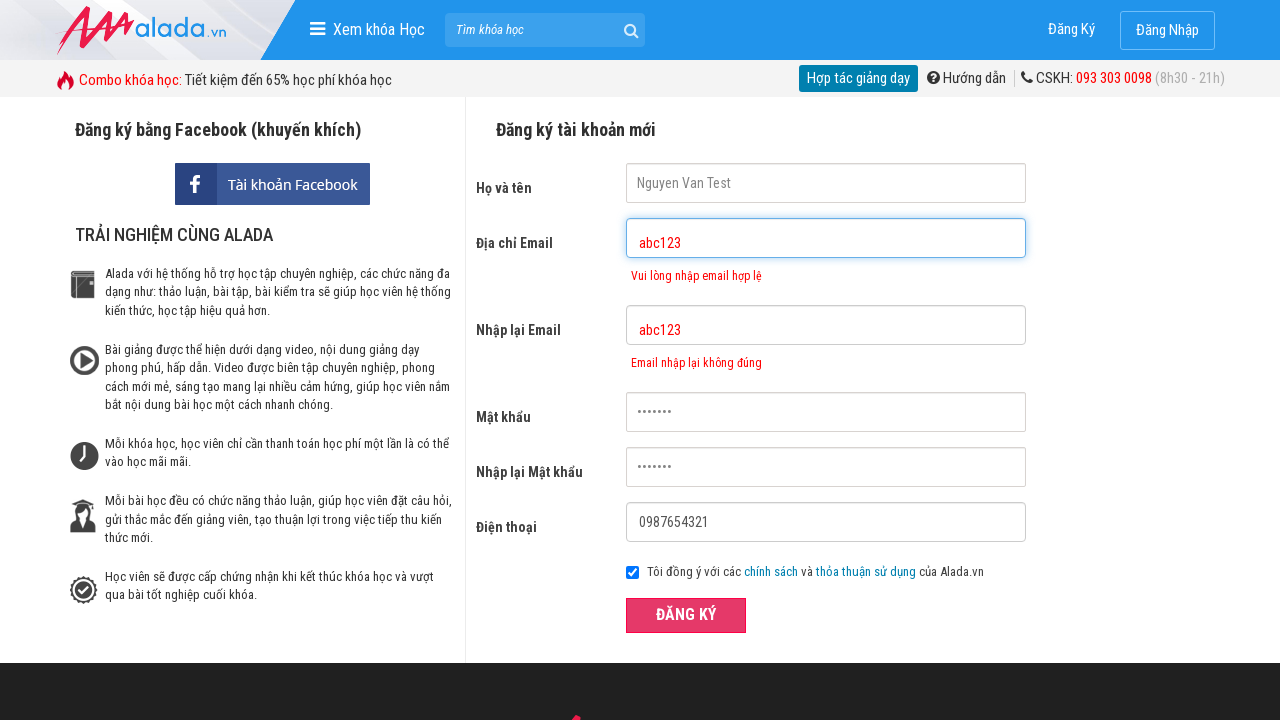

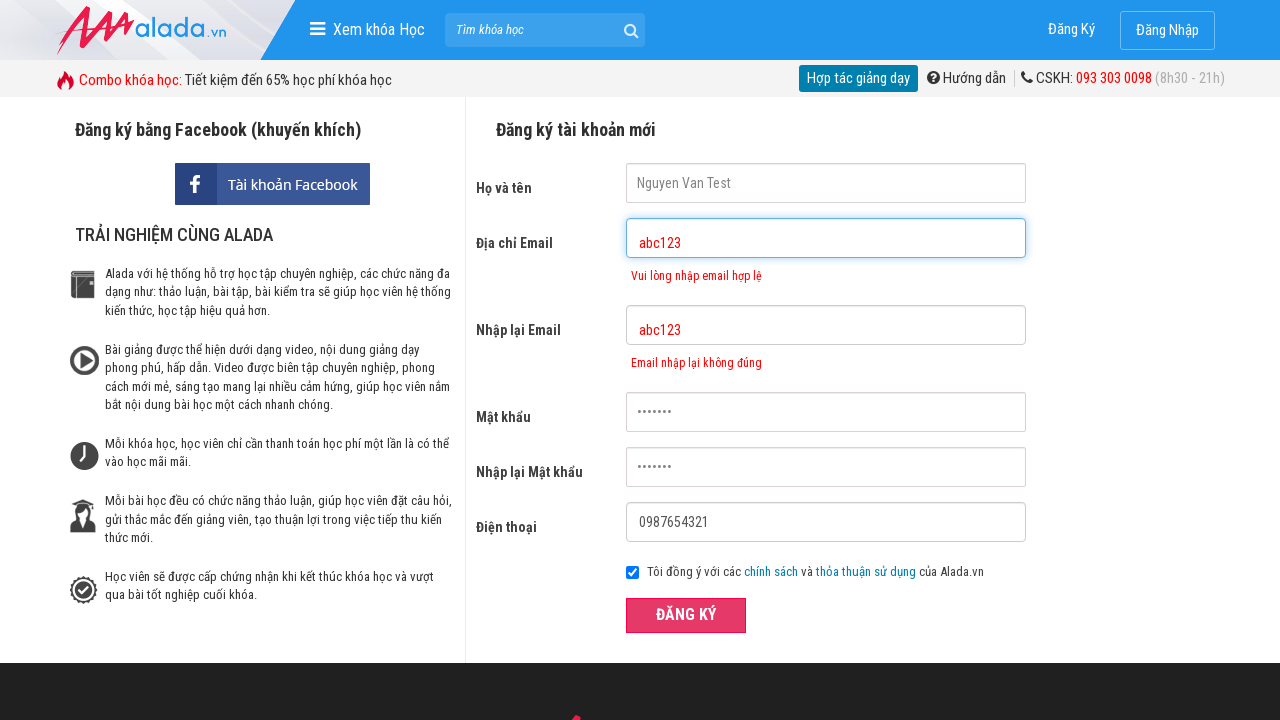